Tests that loading and showing notes displays correct status messages

Starting URL: https://testpages.eviltester.com/apps/note-taker/

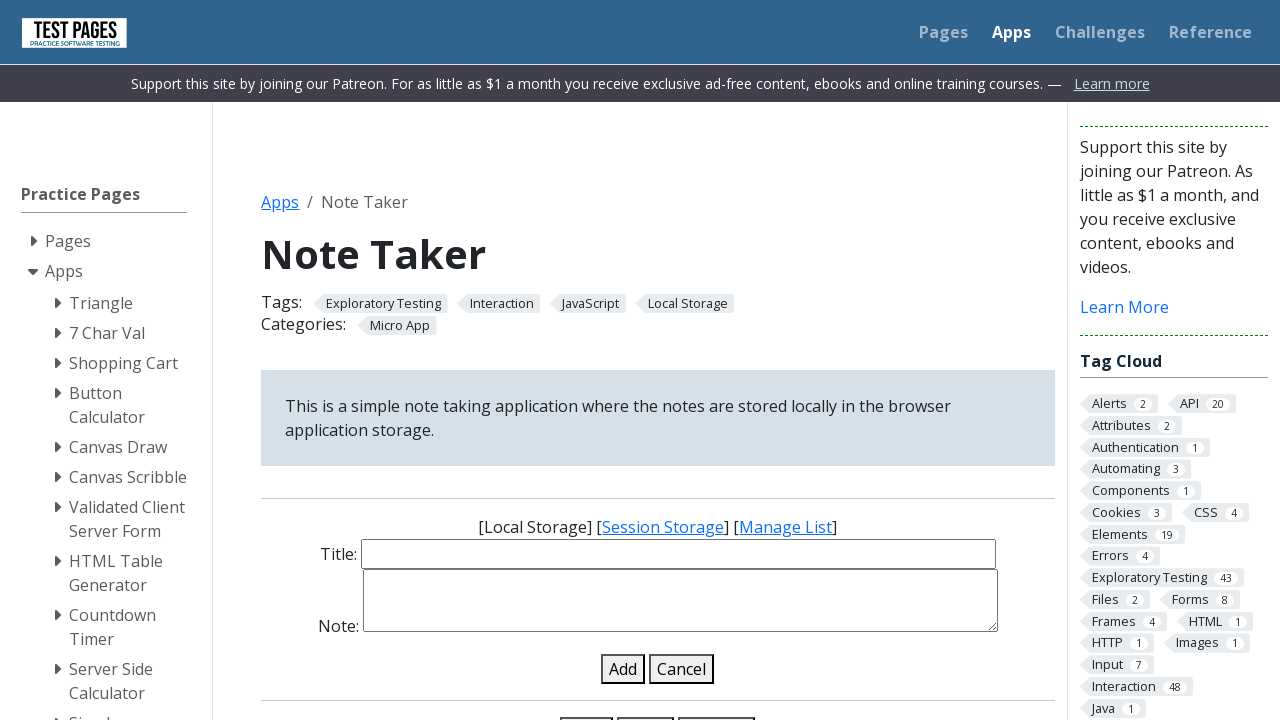

Clicked 'Load Notes' button at (587, 705) on #load-notes
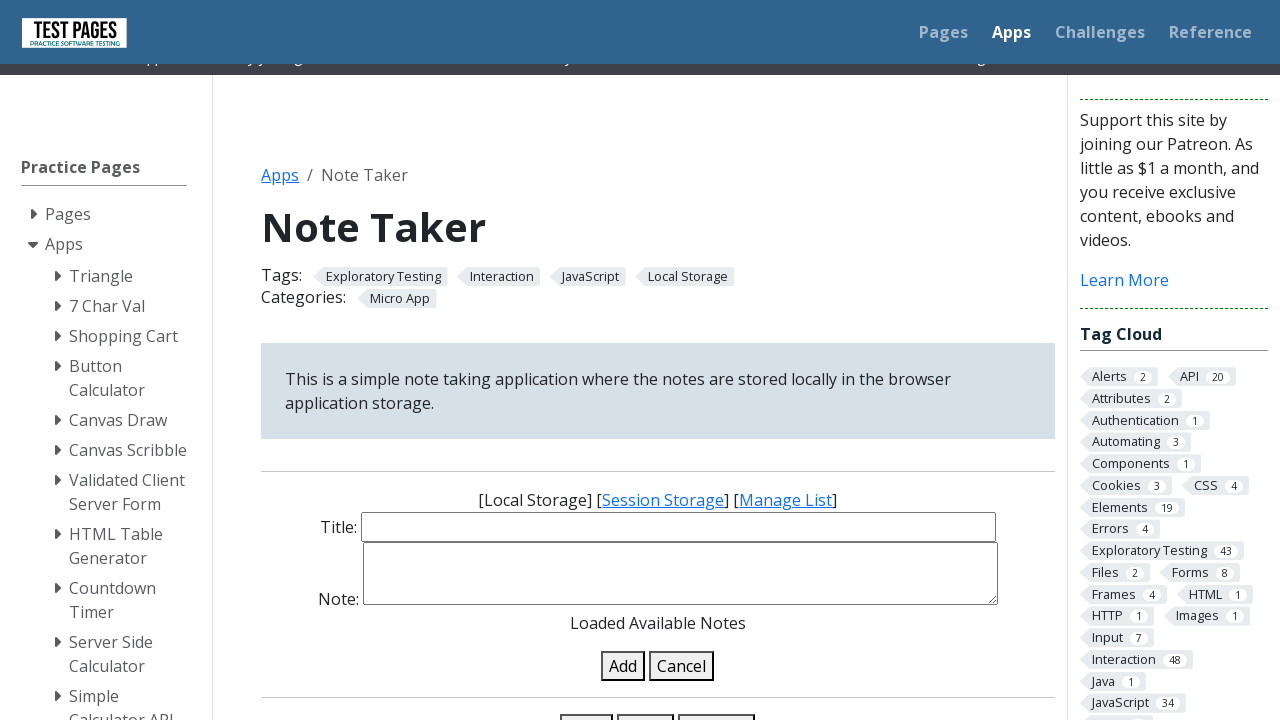

Located note status details element
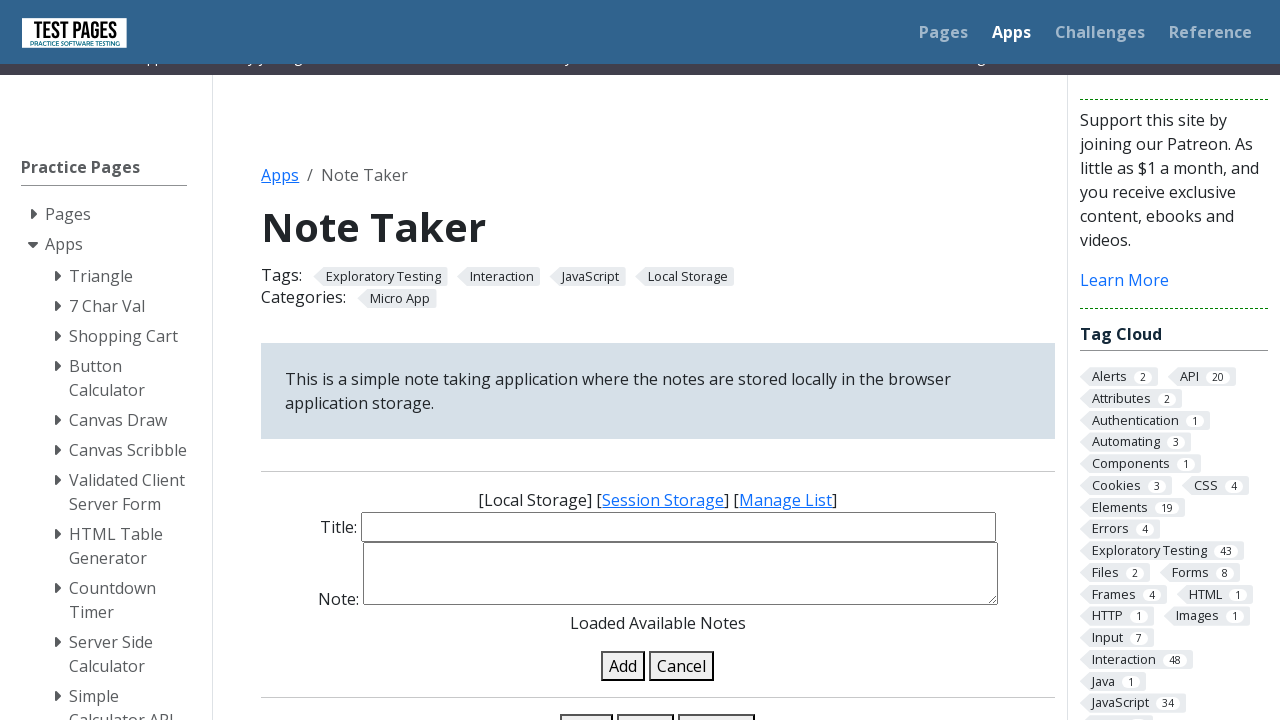

Asserted that status shows 'Loaded Available Notes'
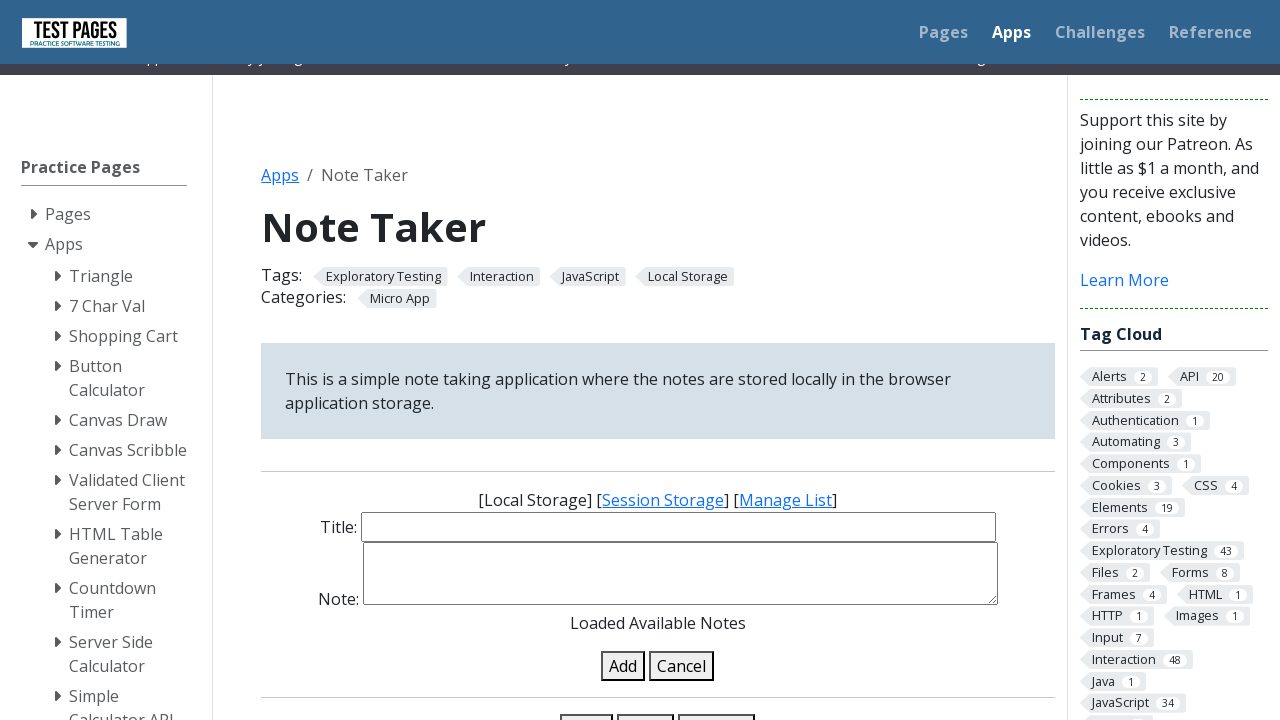

Clicked 'Show Notes' button at (646, 705) on #show-notes
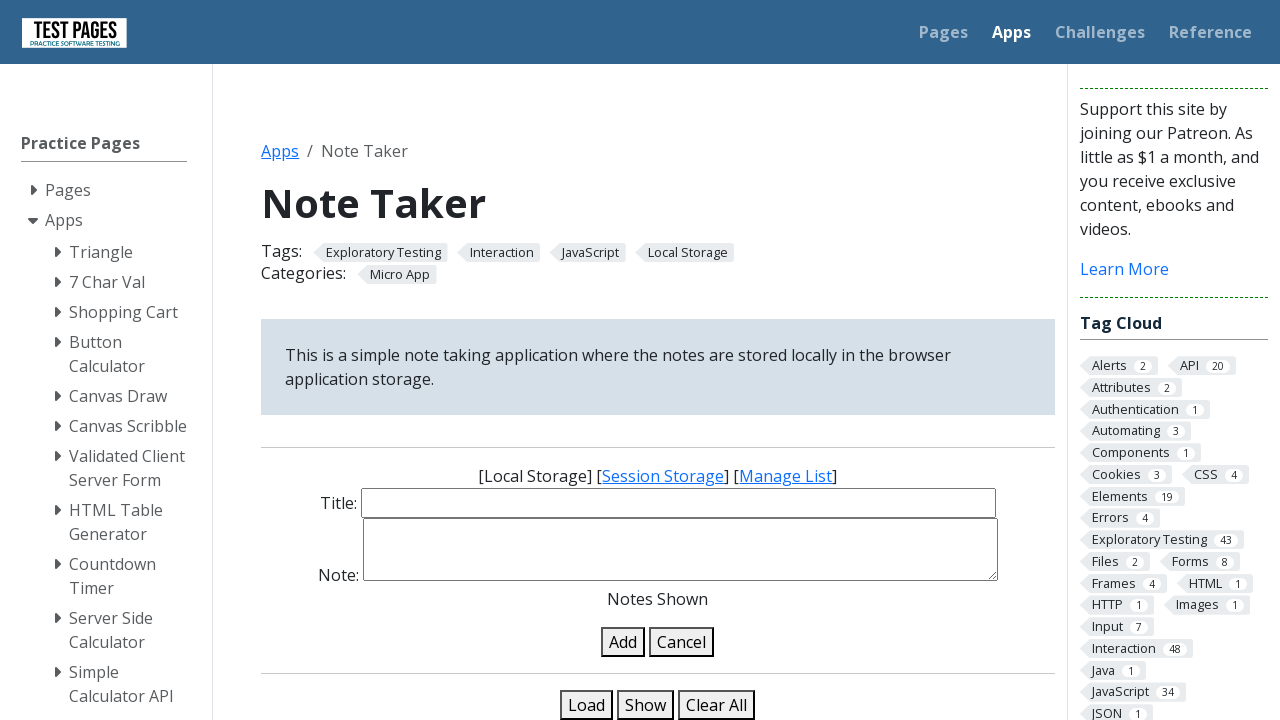

Asserted that status shows 'Notes Shown'
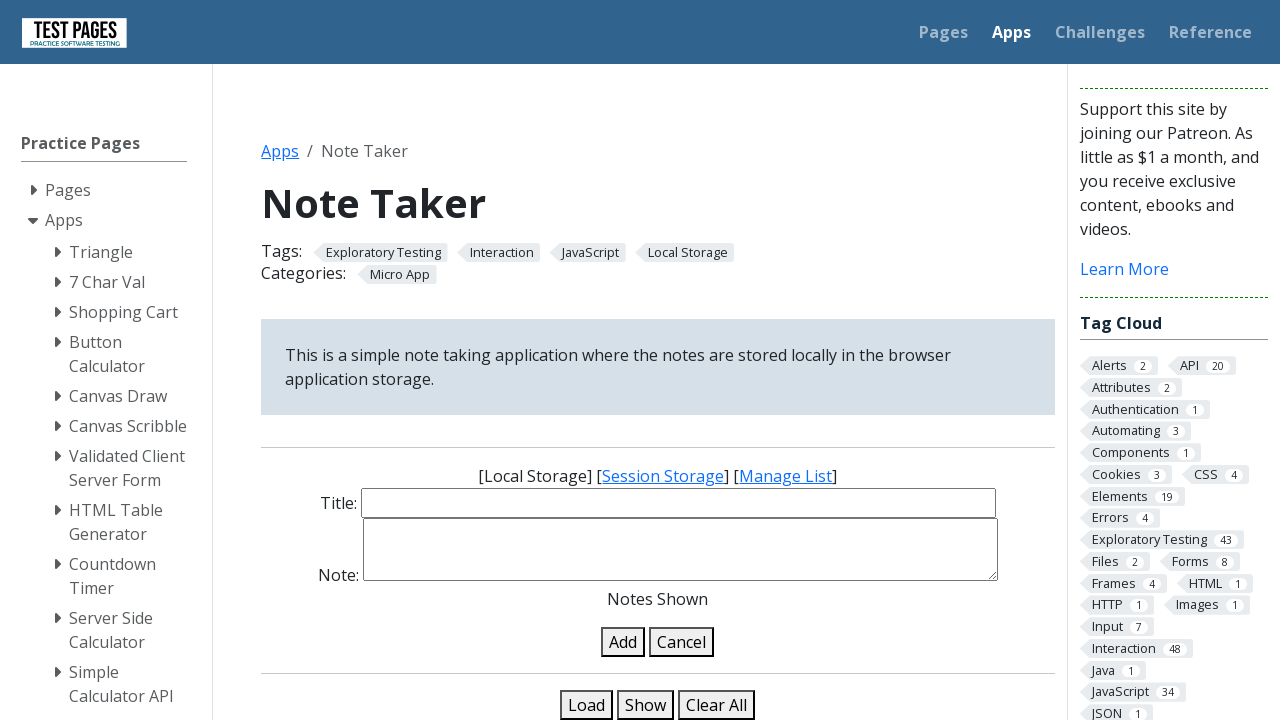

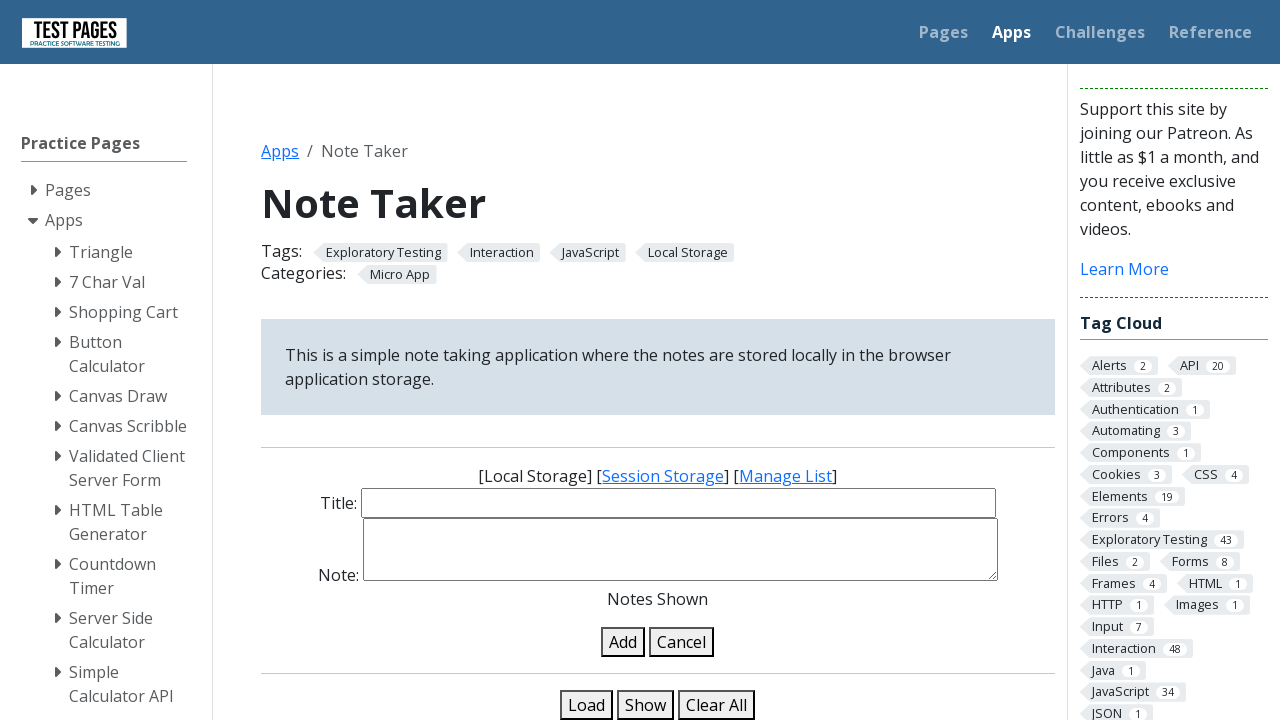